Tests a registration form by filling in first name, last name, and email fields, then submitting and verifying the success message.

Starting URL: http://suninjuly.github.io/registration1.html

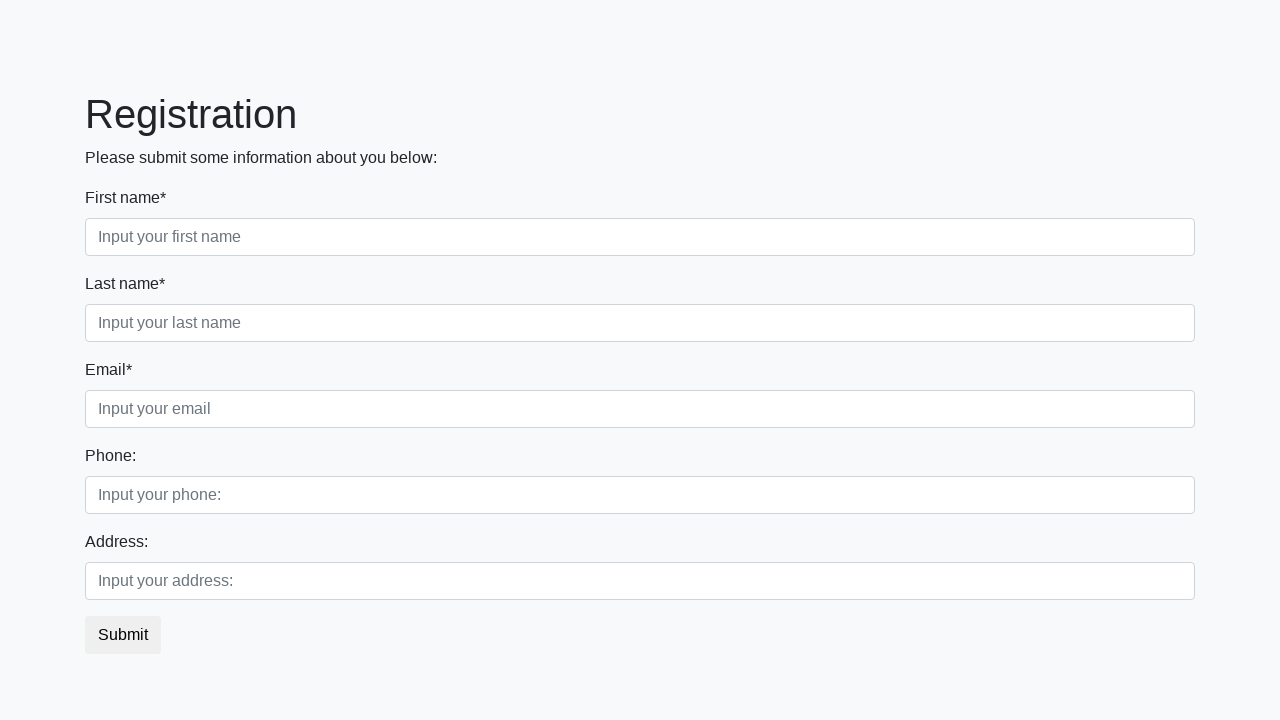

Navigated to registration form page
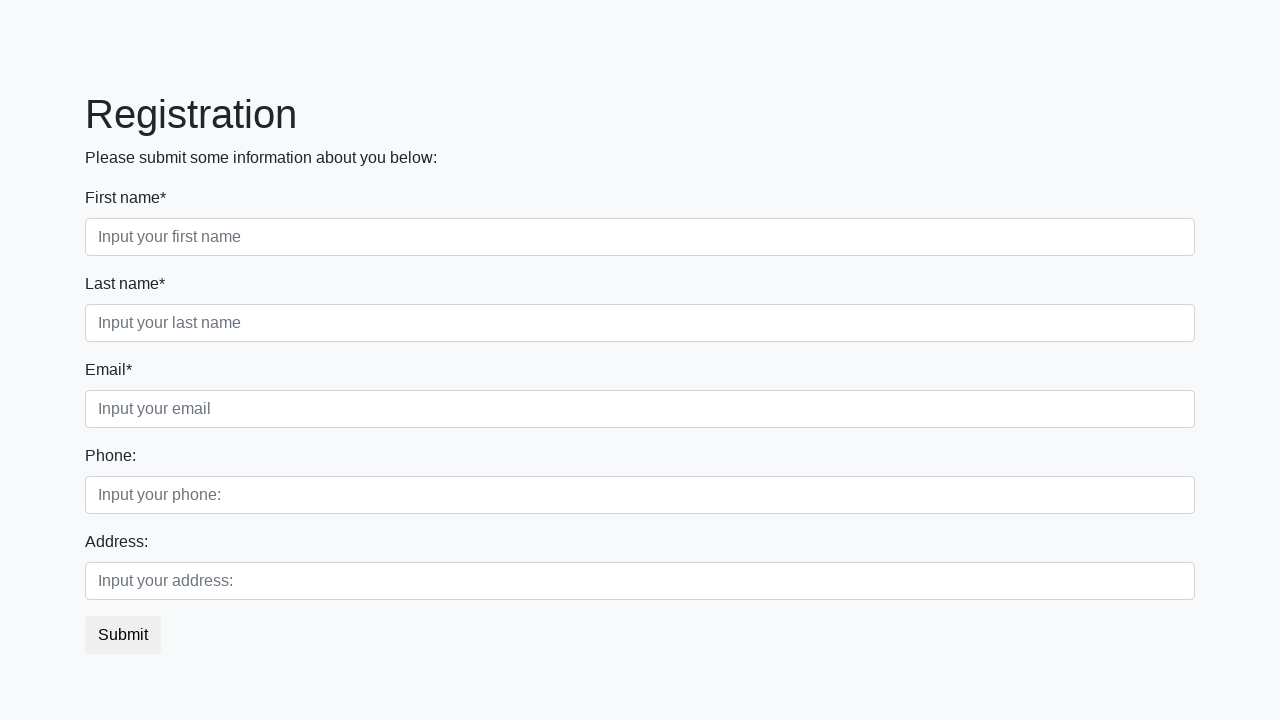

Filled first name field with 'Paulig' on div.first_block input.first
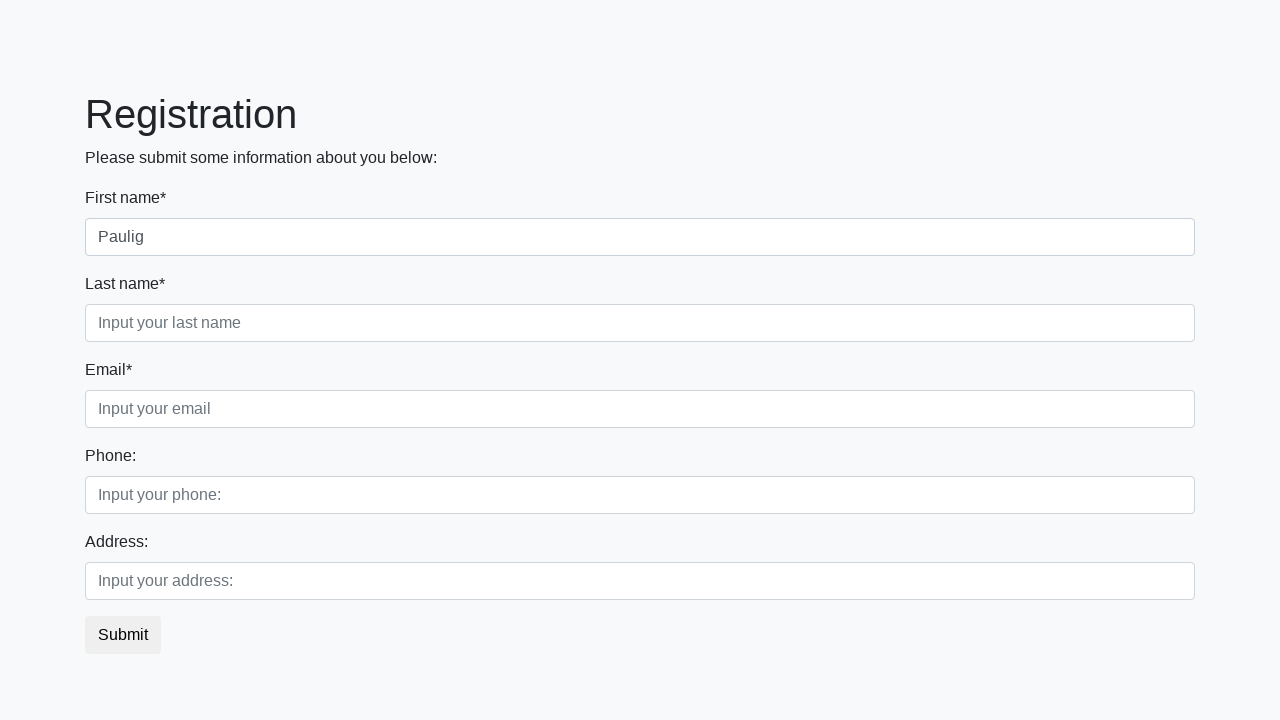

Filled last name field with 'coffee' on div.first_block input.second
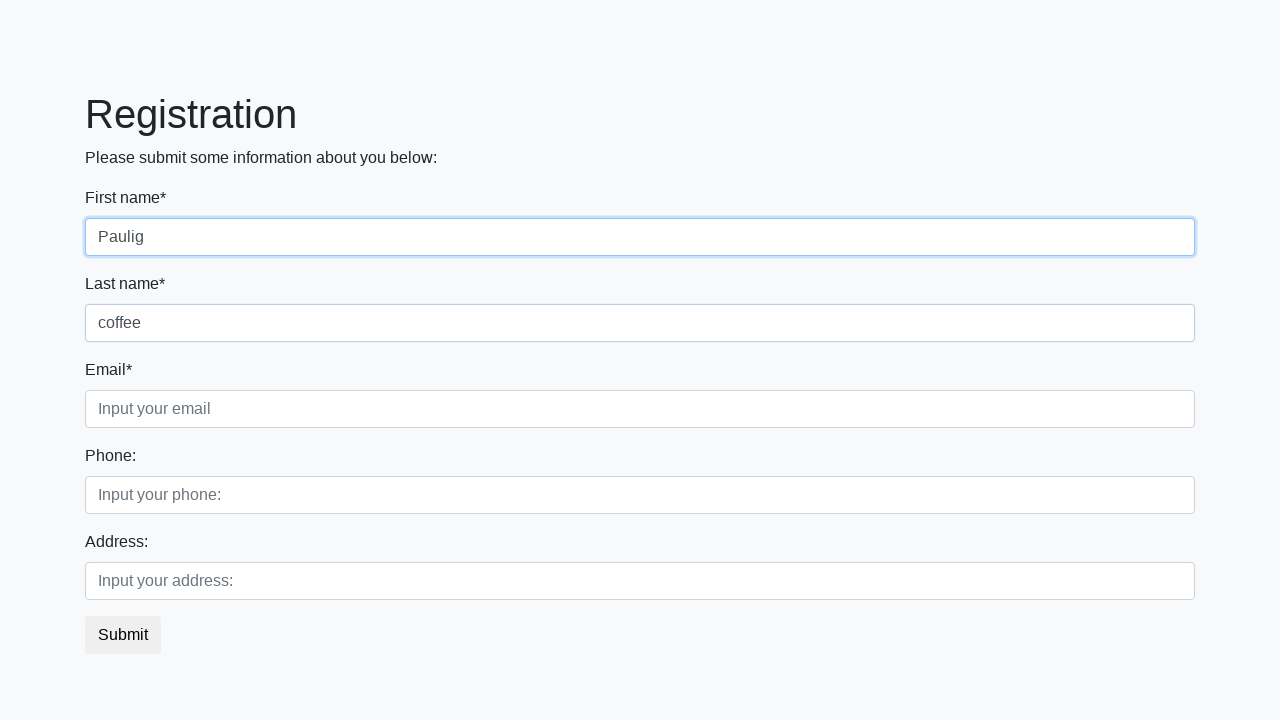

Filled email field with 'Paulig.coffee@mail.ru' on div.first_block input.third
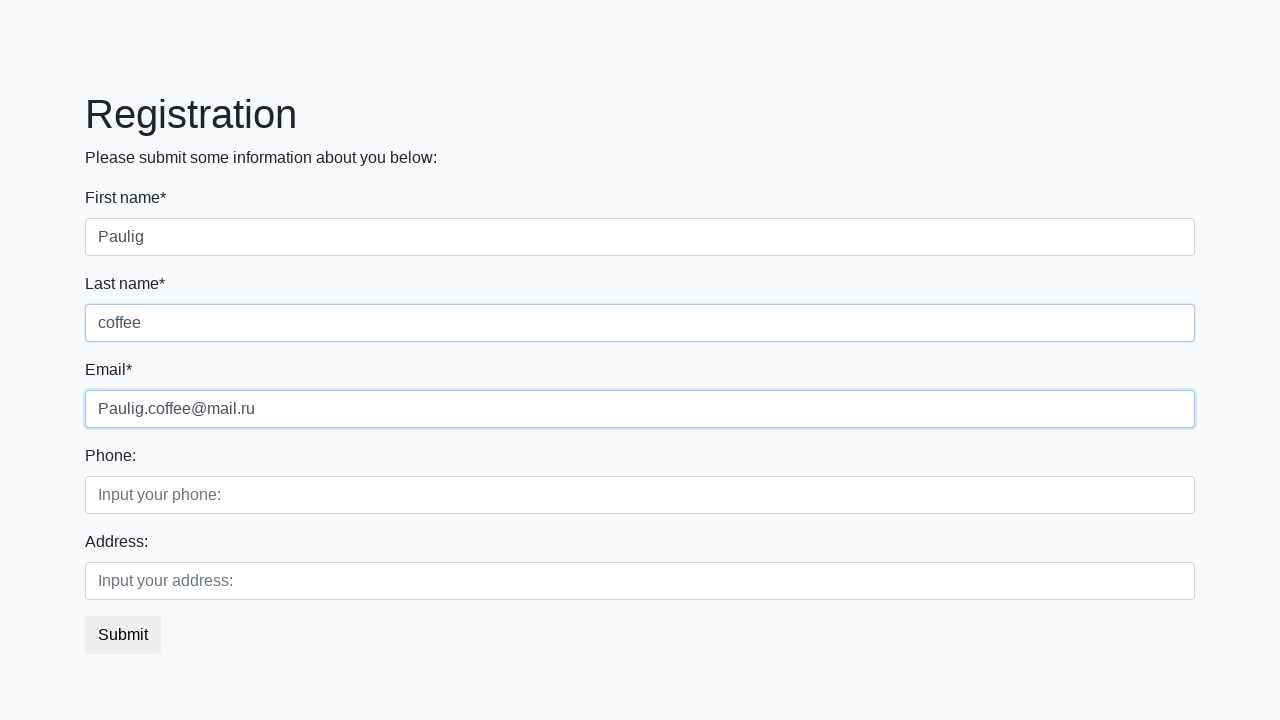

Clicked the submit button at (123, 635) on button.btn
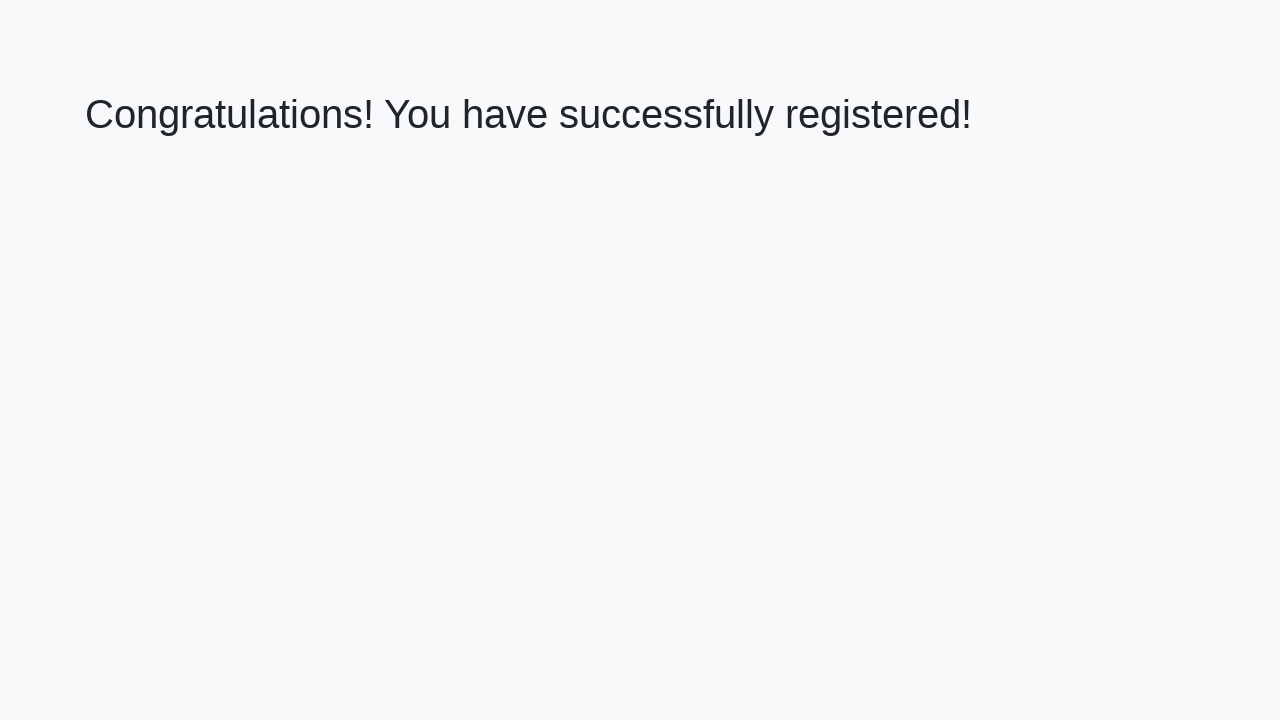

Success message heading loaded
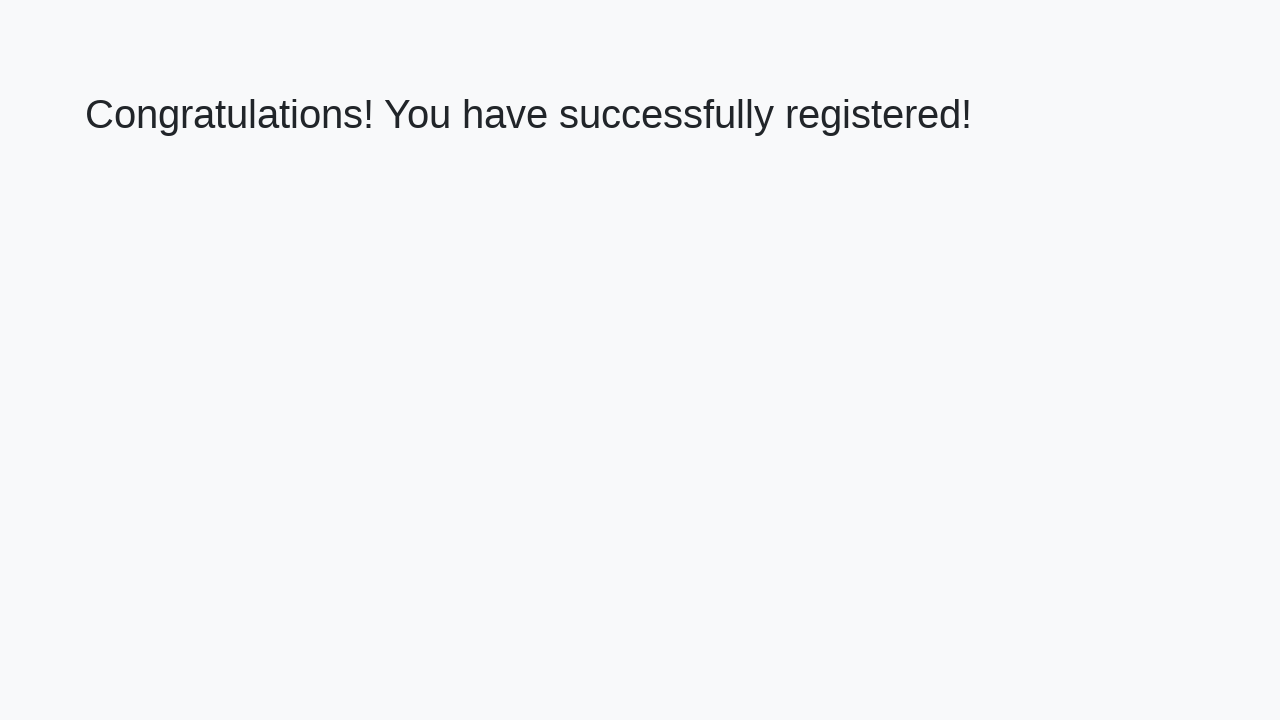

Retrieved success message text
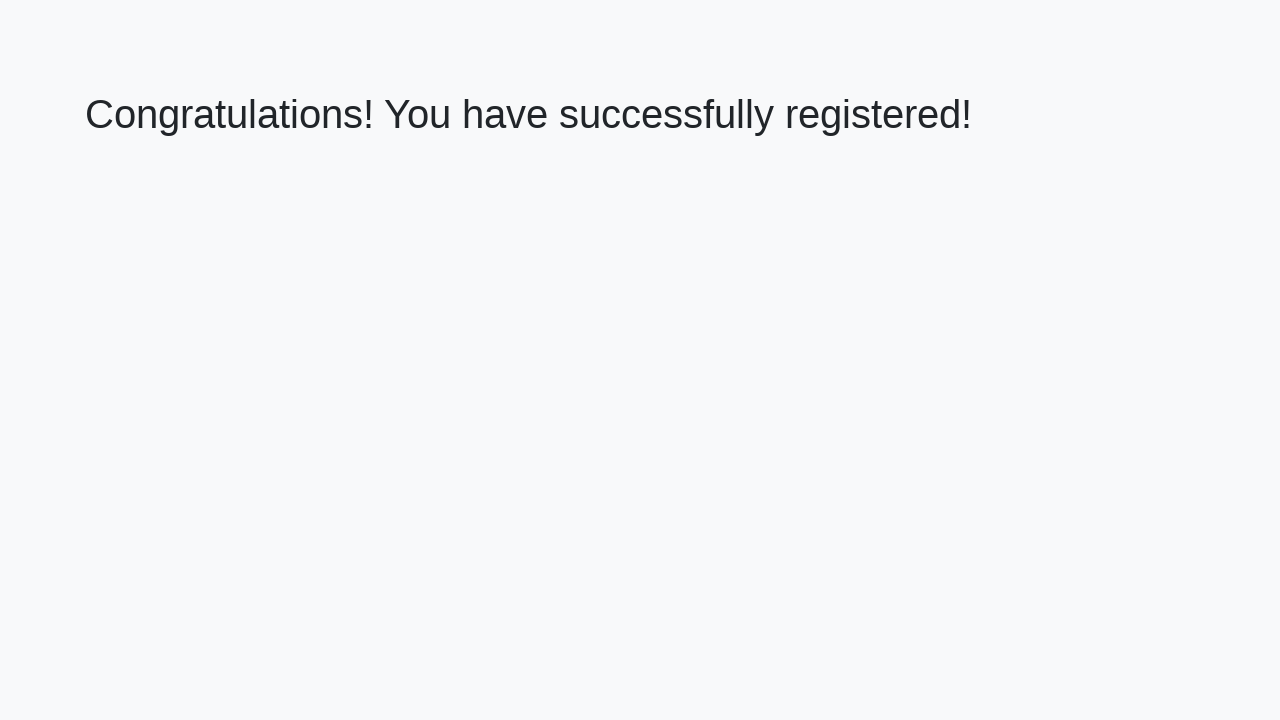

Verified success message: 'Congratulations! You have successfully registered!'
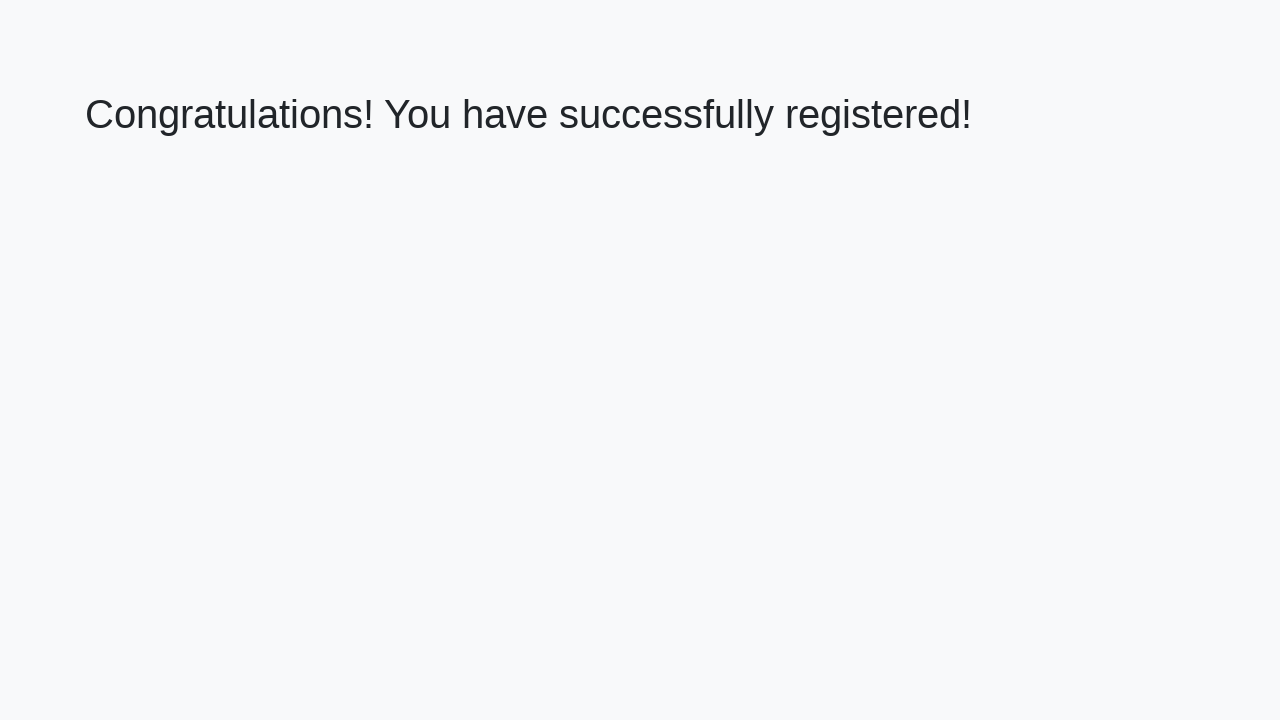

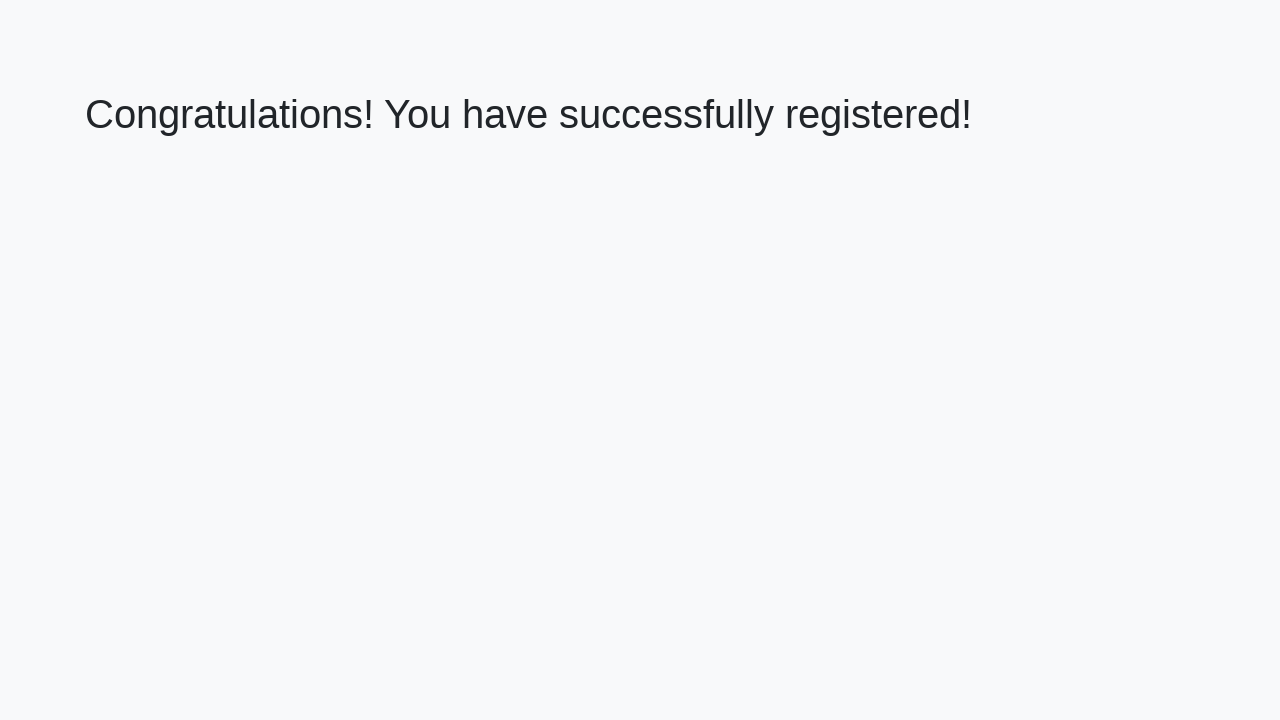